Tests multiple selection from a multi-select dropdown

Starting URL: https://www.letskodeit.com/practice

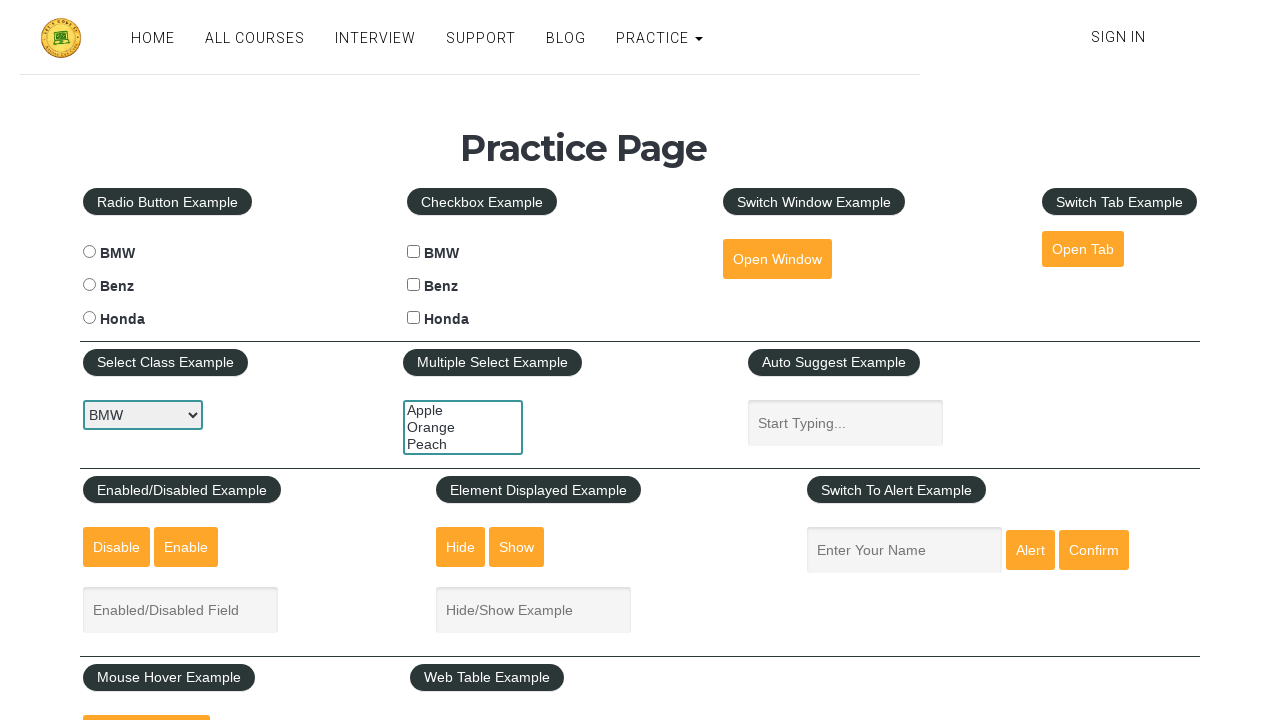

Selected 'apple' from multi-select dropdown on #multiple-select-example
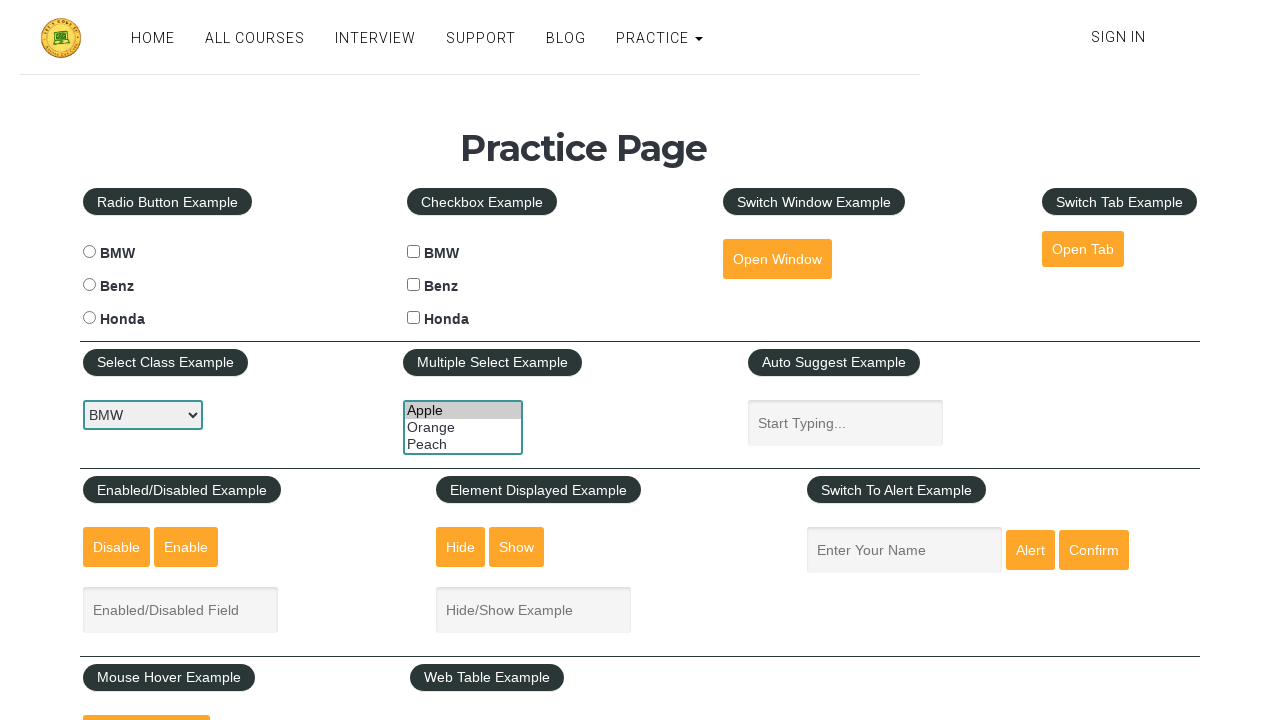

Selected 'apple' and 'orange' from multi-select dropdown on #multiple-select-example
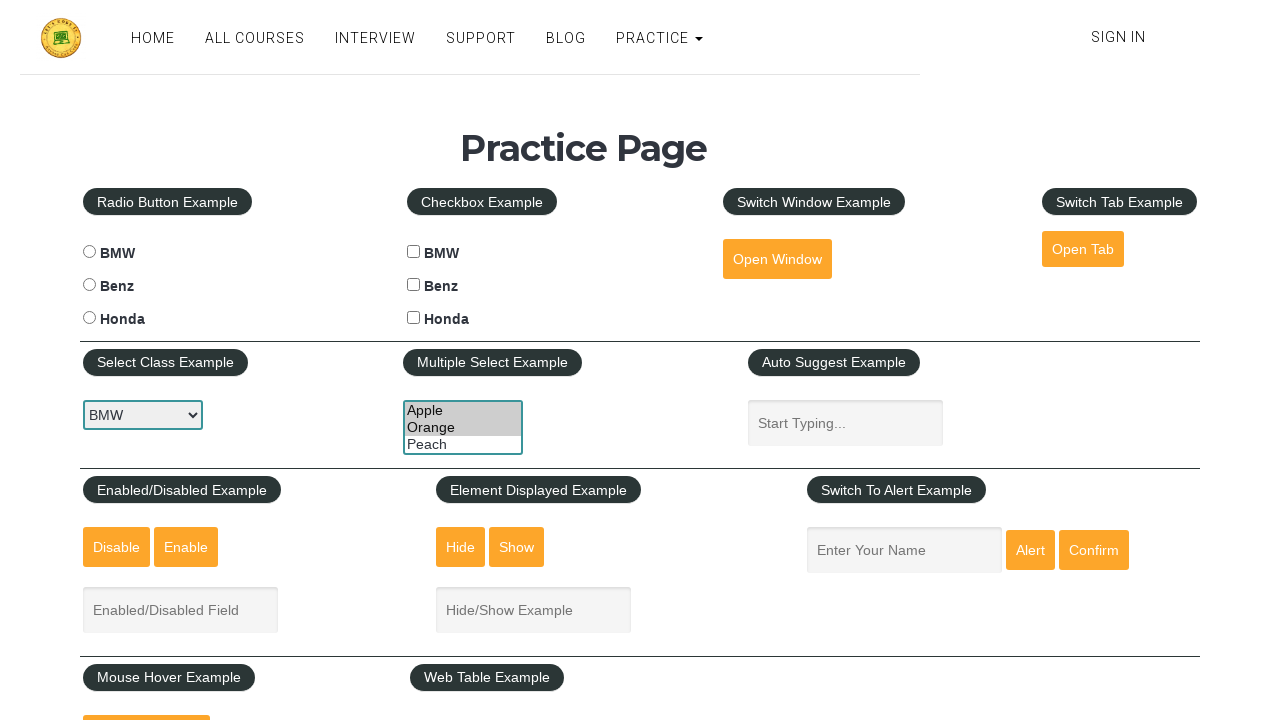

Selected 'apple', 'orange', and 'peach' from multi-select dropdown on #multiple-select-example
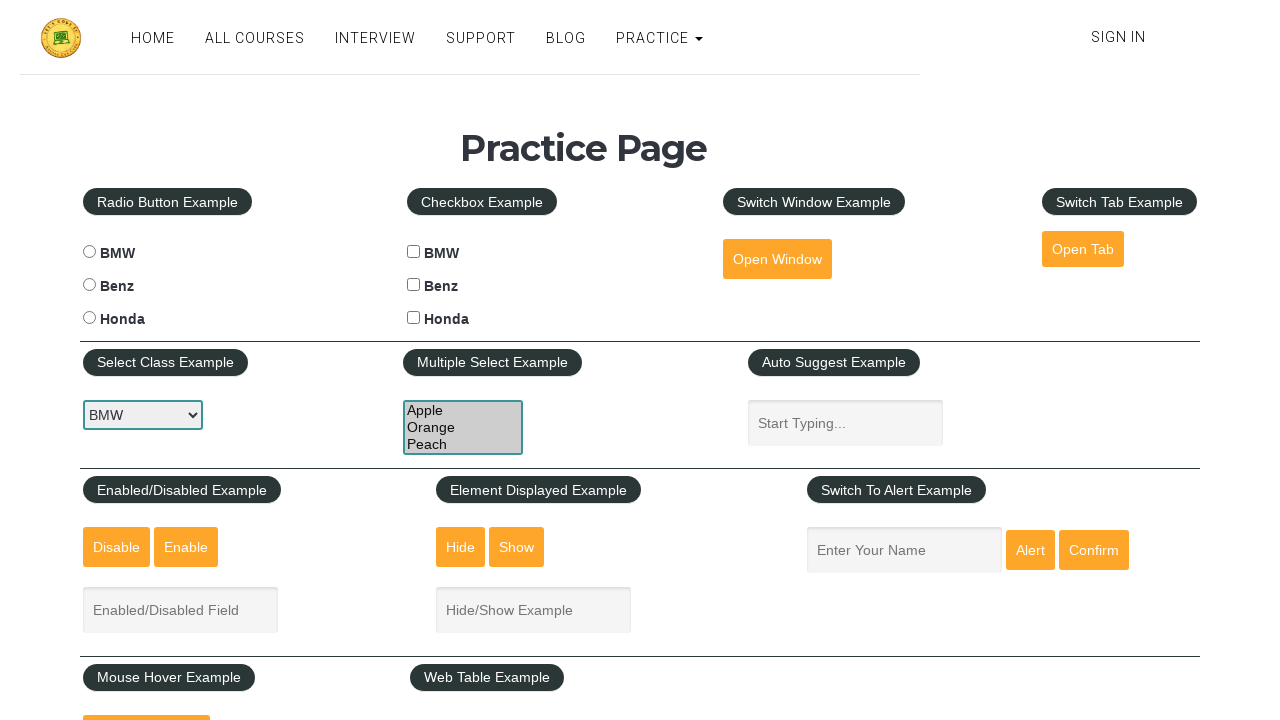

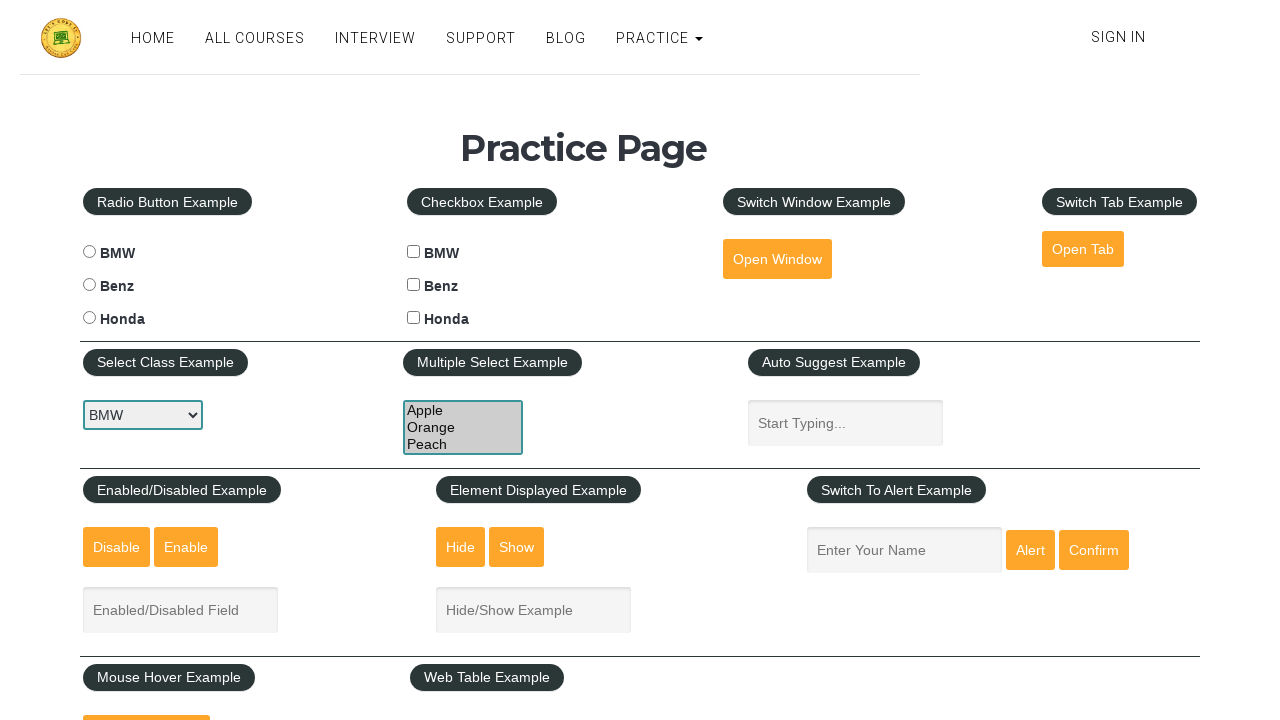